Tests handling a normal JavaScript alert by clicking a button, switching to the alert, and accepting it

Starting URL: https://demoqa.com/alerts

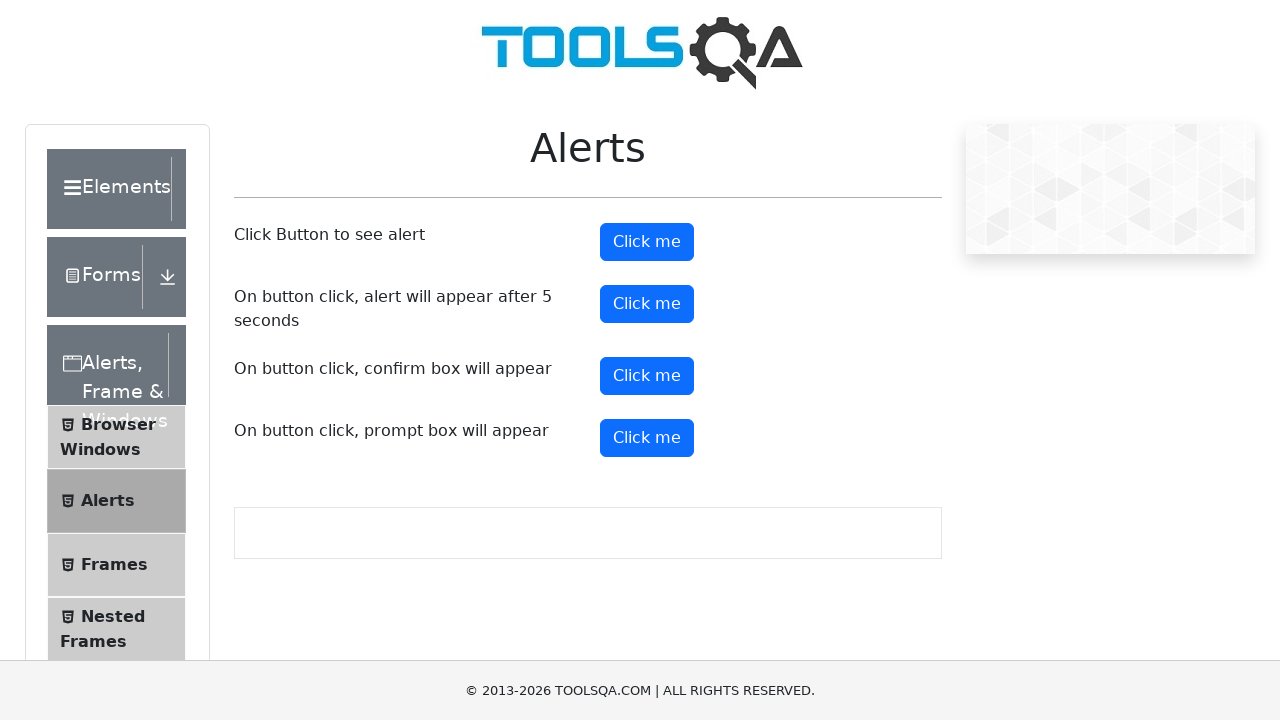

Clicked the alert button to trigger JavaScript alert at (647, 242) on button#alertButton
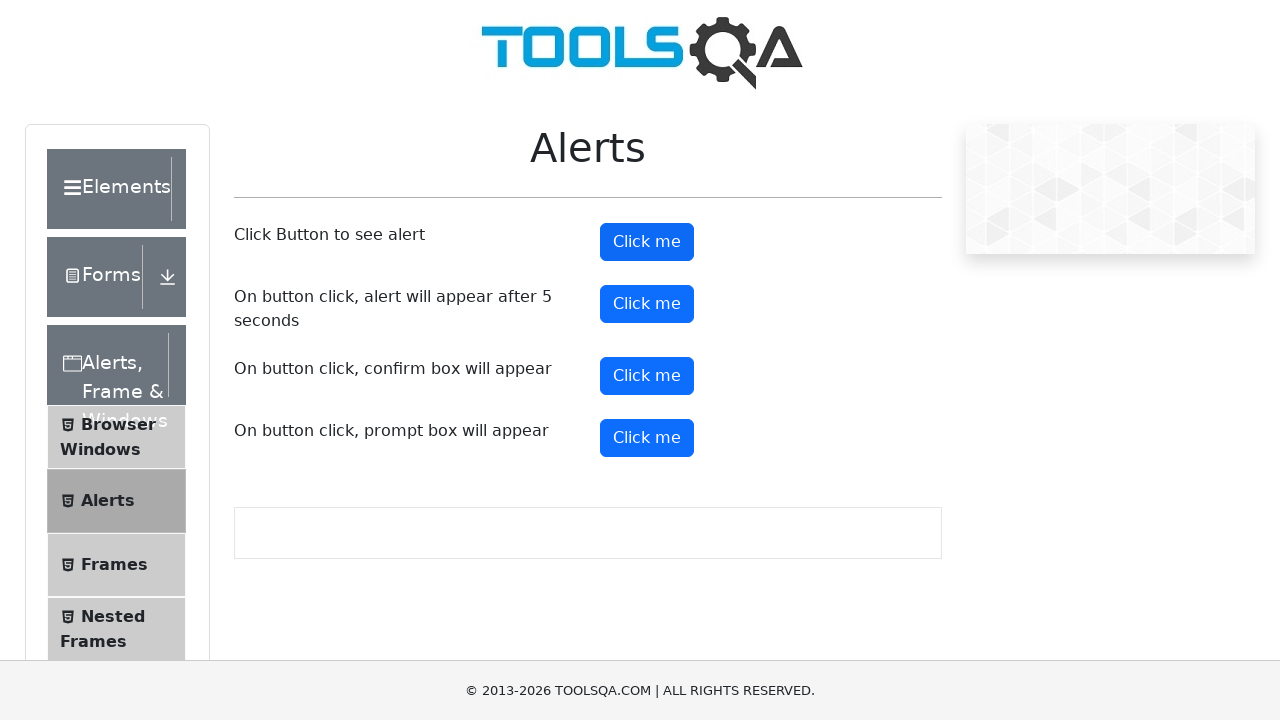

Set up dialog handler to accept alerts
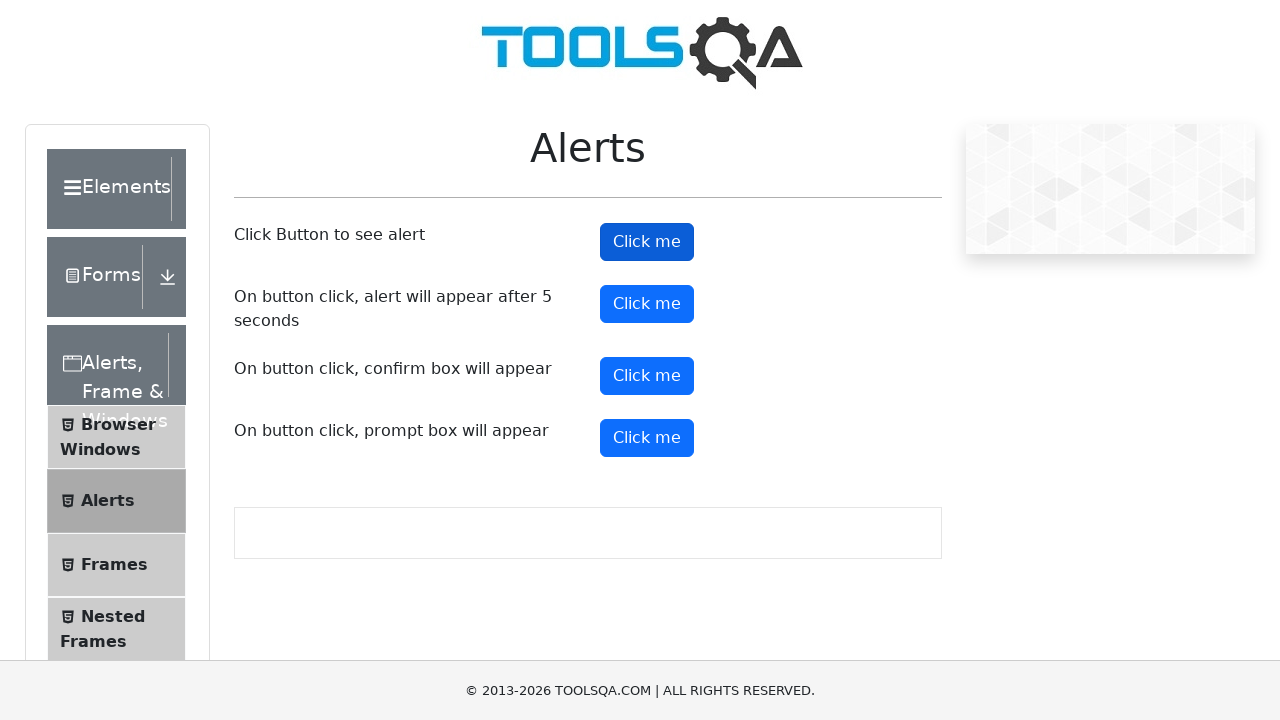

Waited 500ms for alert to be processed
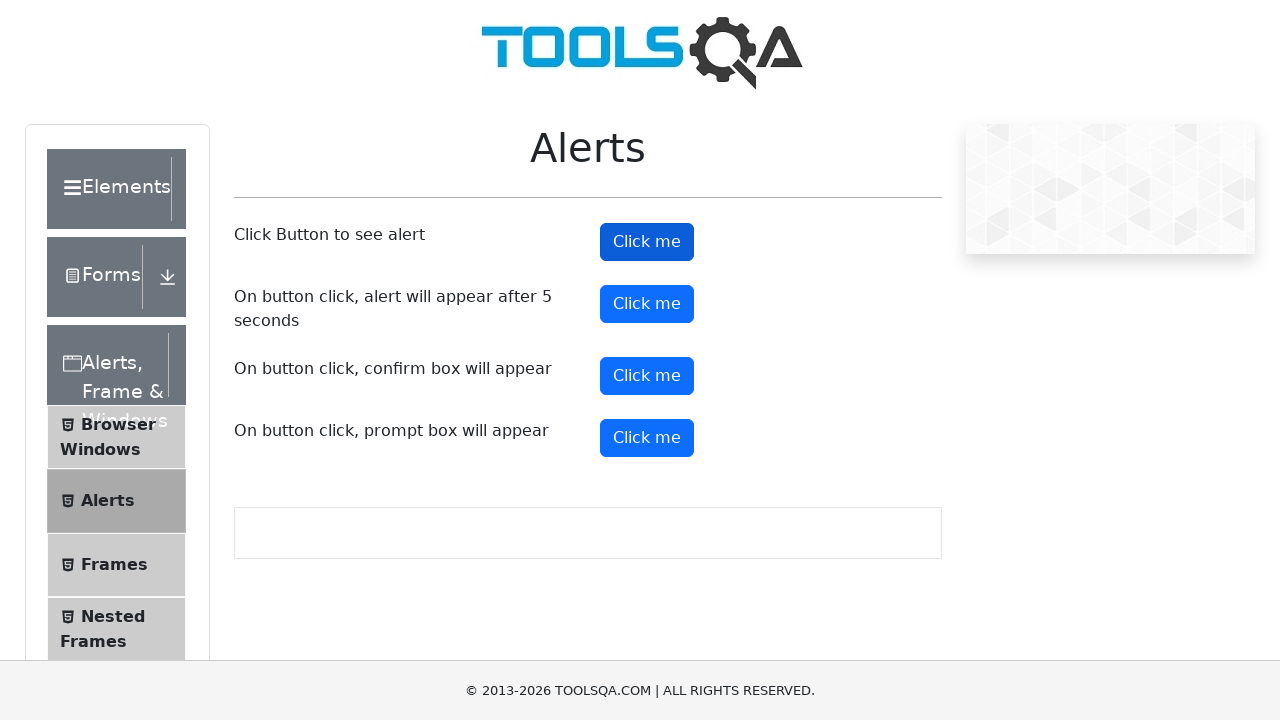

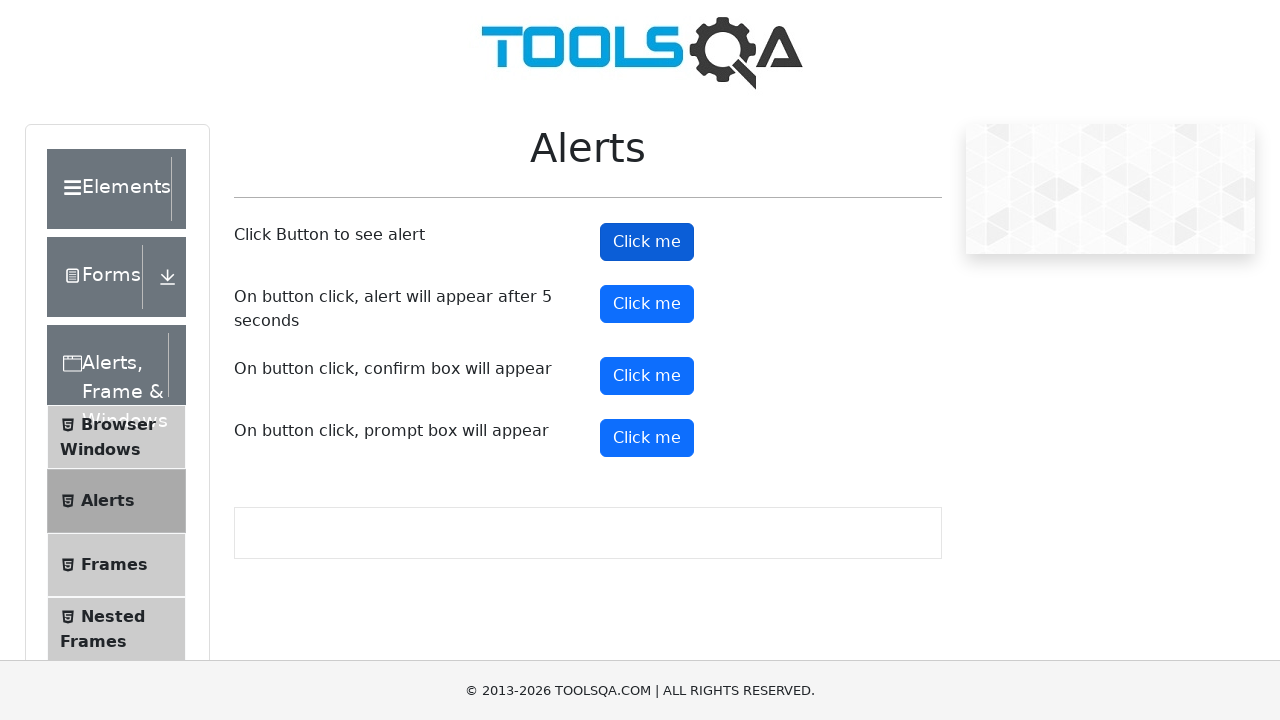